Tests the JavaScript prompt dialog by clicking the prompt button, entering text, accepting the dialog, and verifying the entered text appears in the result

Starting URL: https://the-internet.herokuapp.com/javascript_alerts

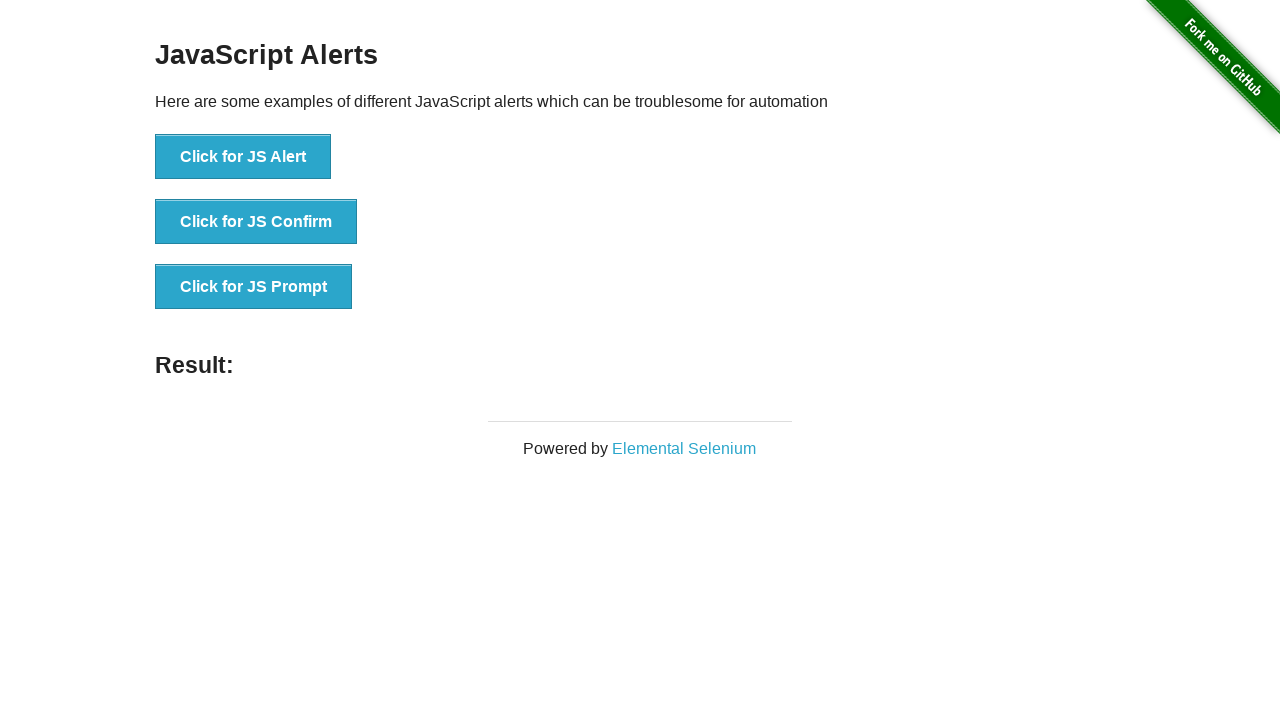

Set up dialog handler to accept prompt with text 'Abdullah'
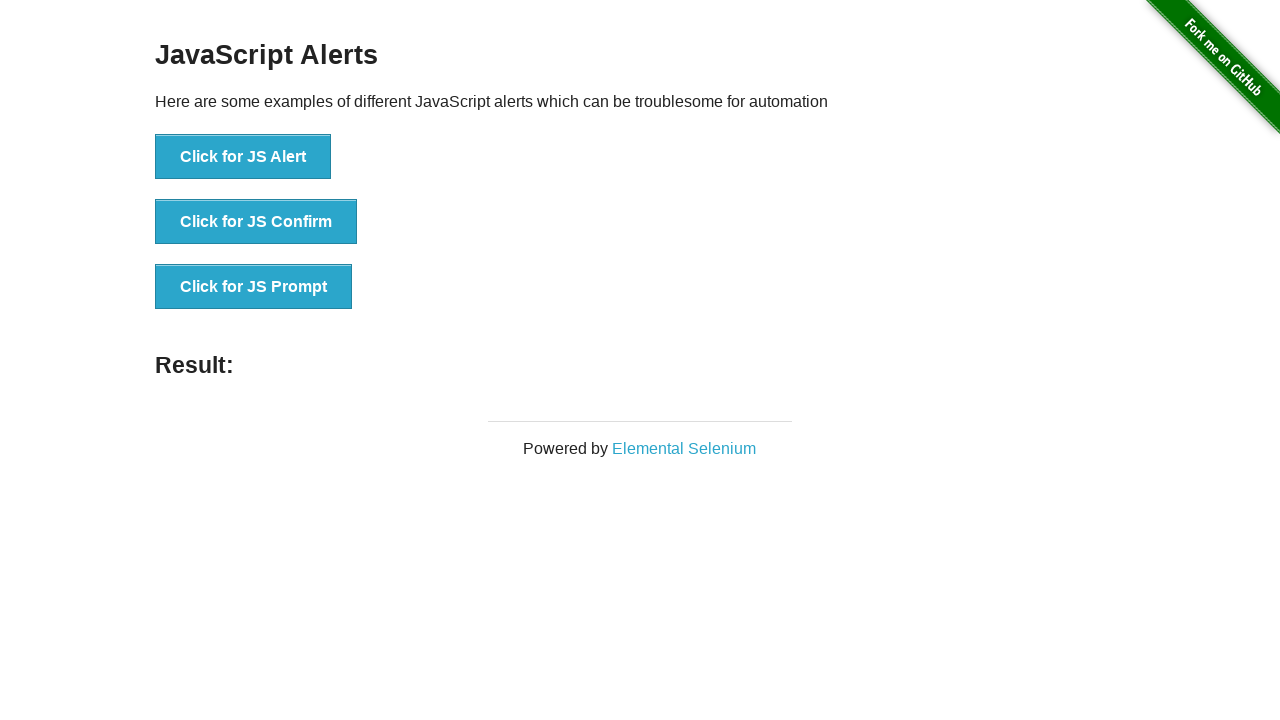

Clicked the 'Click for JS Prompt' button at (254, 287) on xpath=//*[text()='Click for JS Prompt']
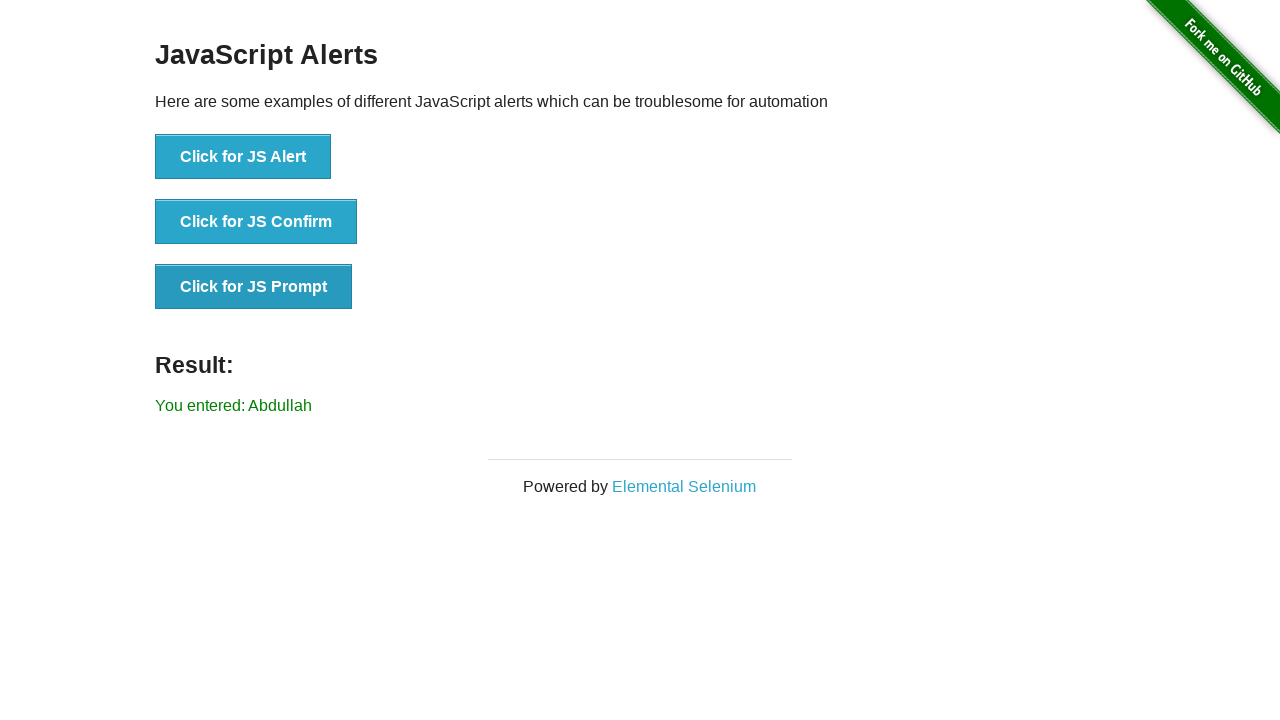

Waited for result element to appear
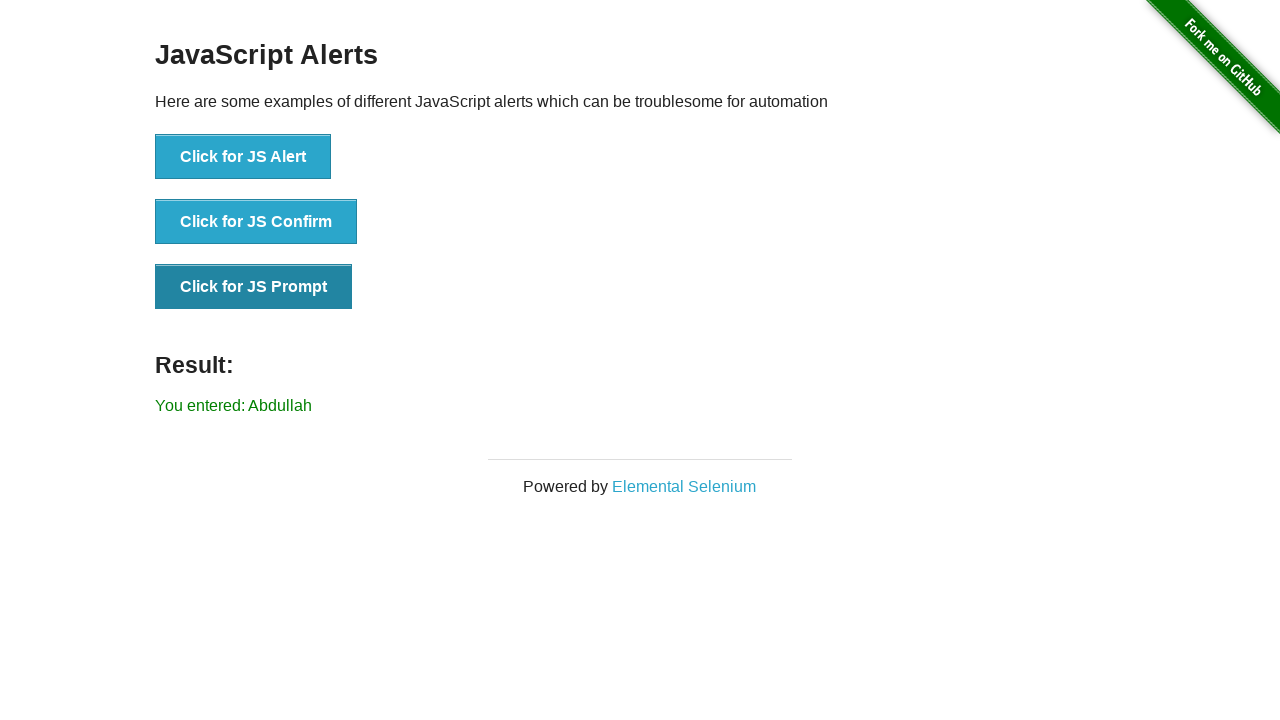

Retrieved text content from result element
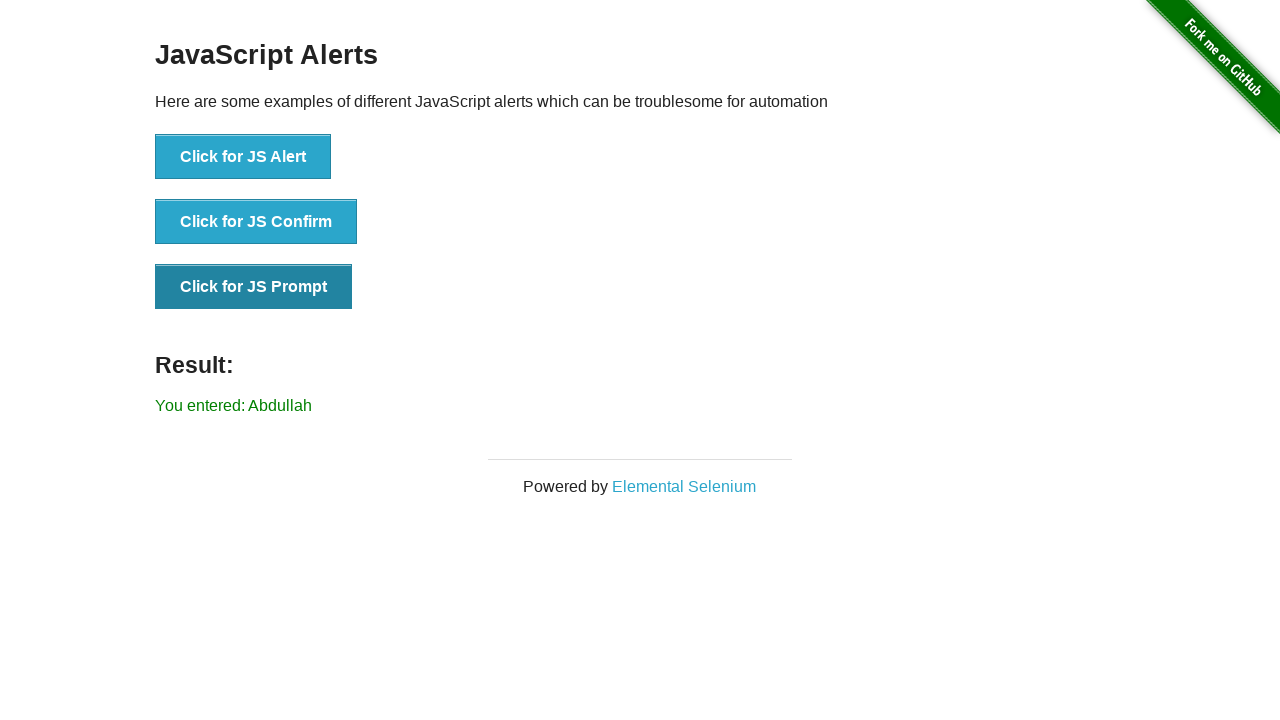

Verified 'Abdullah' appears in the result text
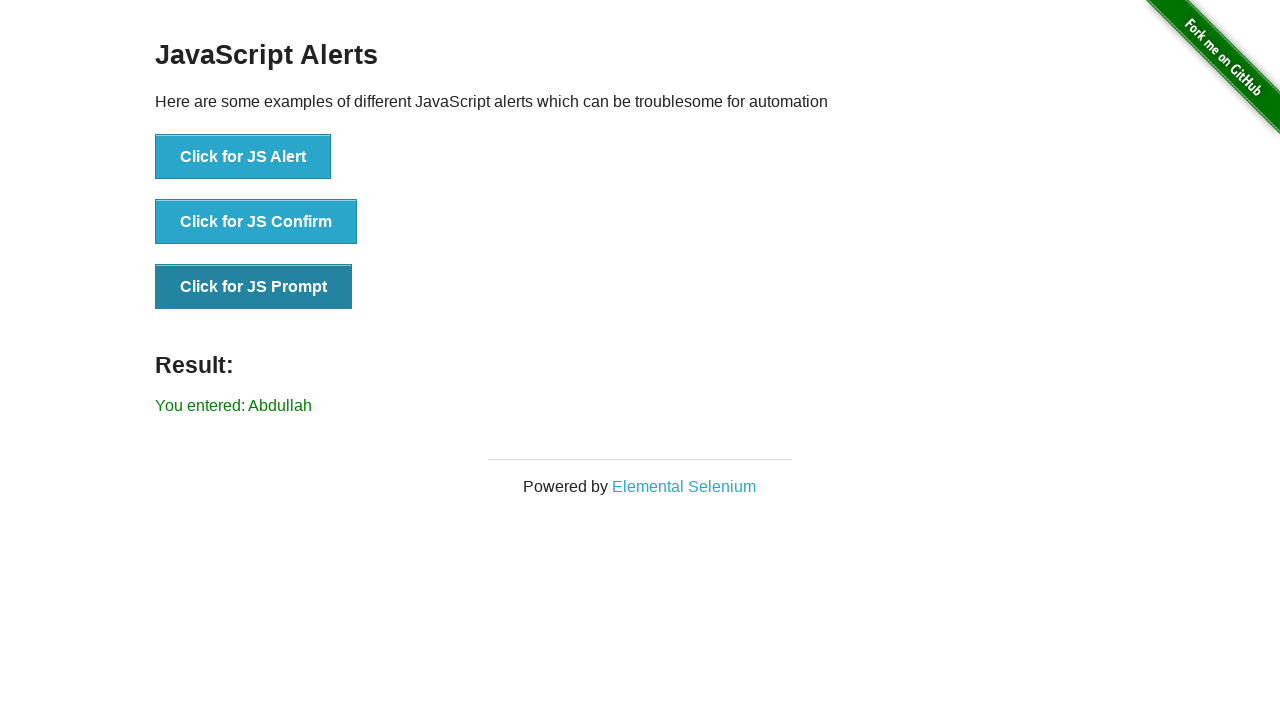

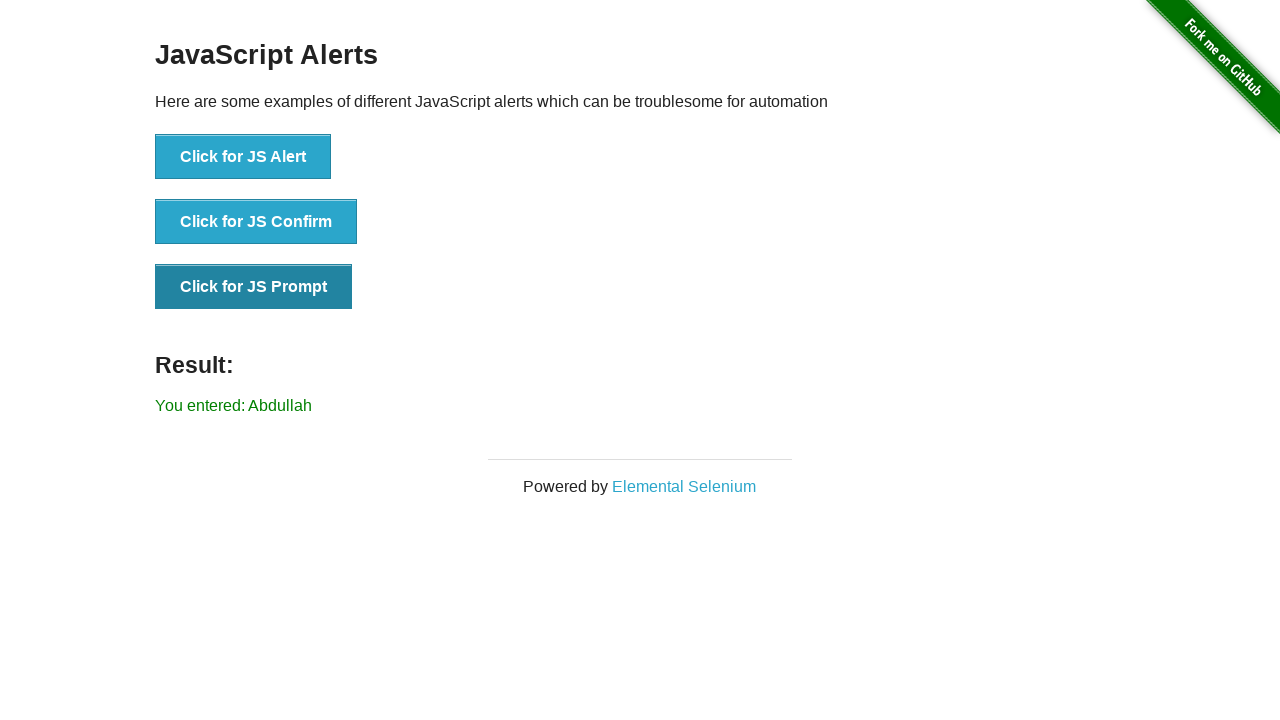